Clicks on the Impressive radio button and verifies the success message text

Starting URL: https://demoqa.com/radio-button

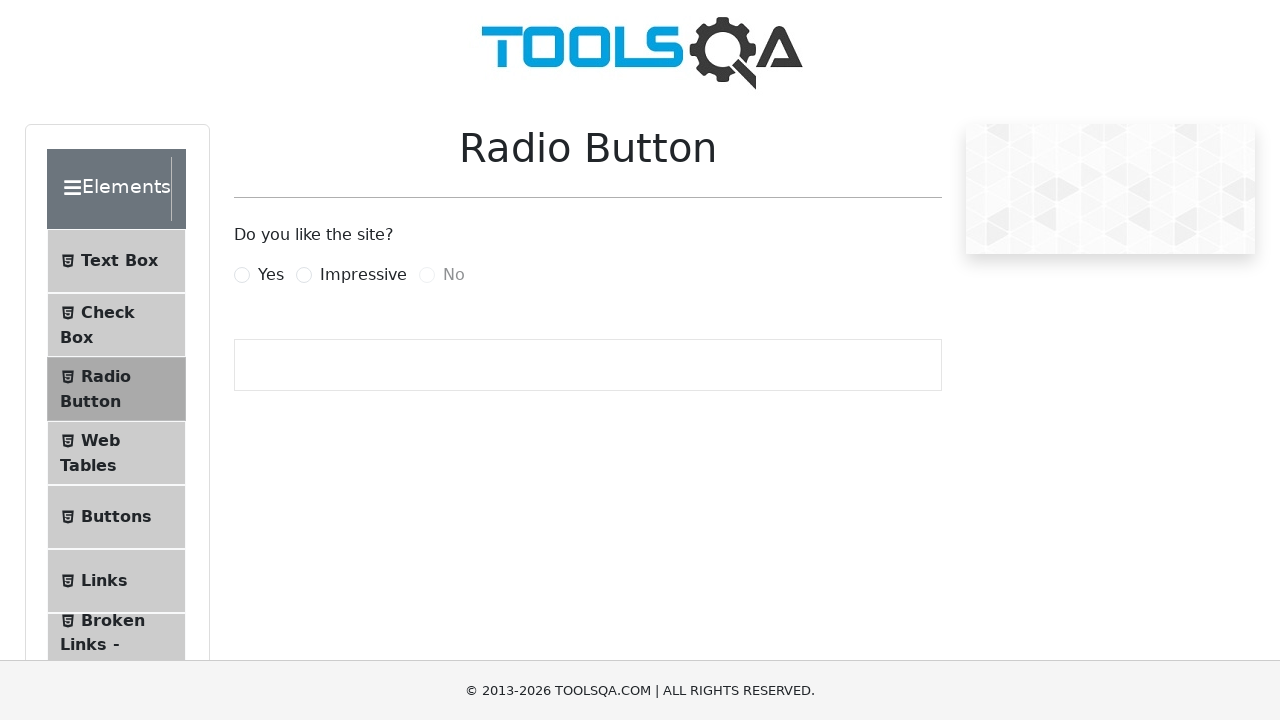

Clicked on the Impressive radio button at (363, 275) on label[for='impressiveRadio']
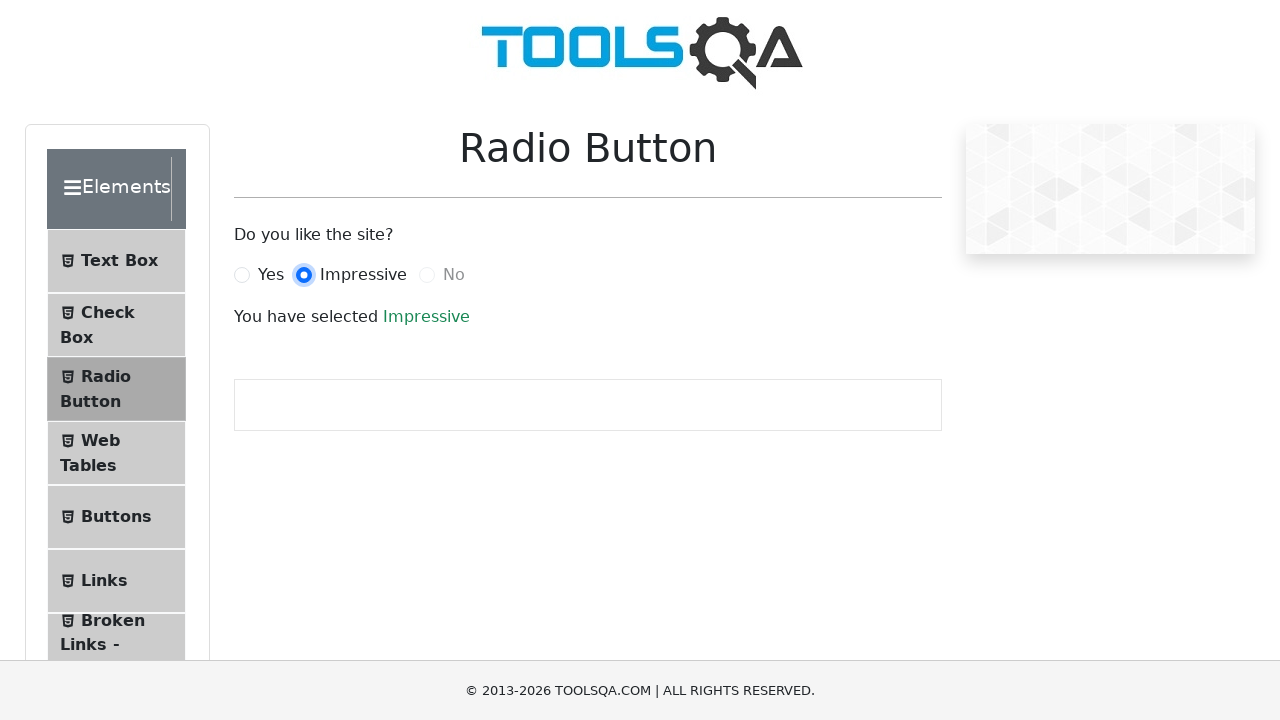

Success message element loaded
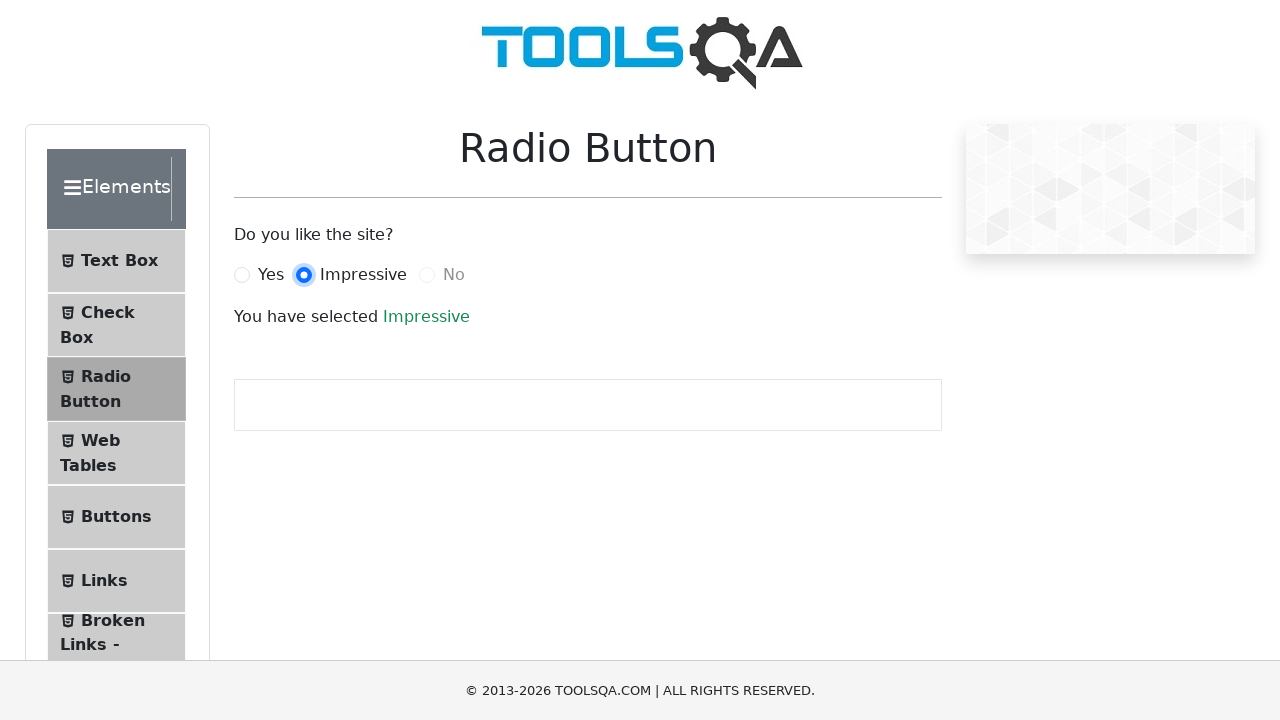

Retrieved success message text: 'Impressive'
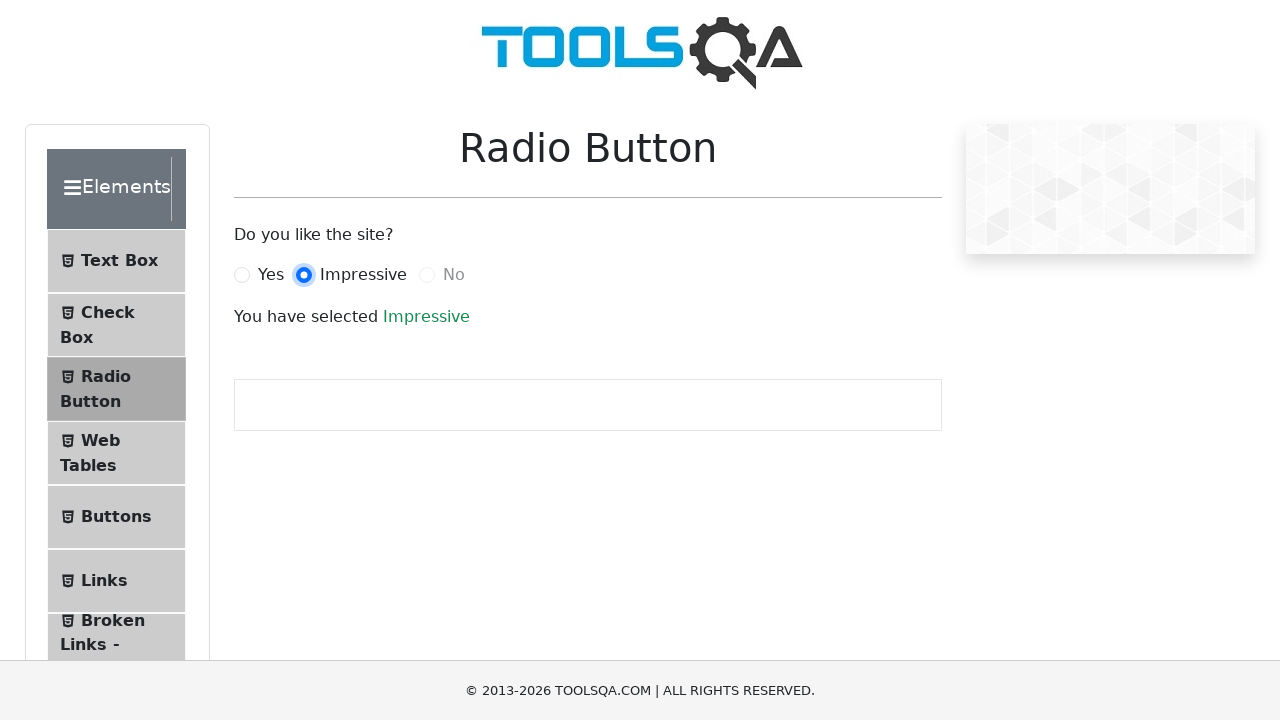

Verified success message text matches 'Impressive'
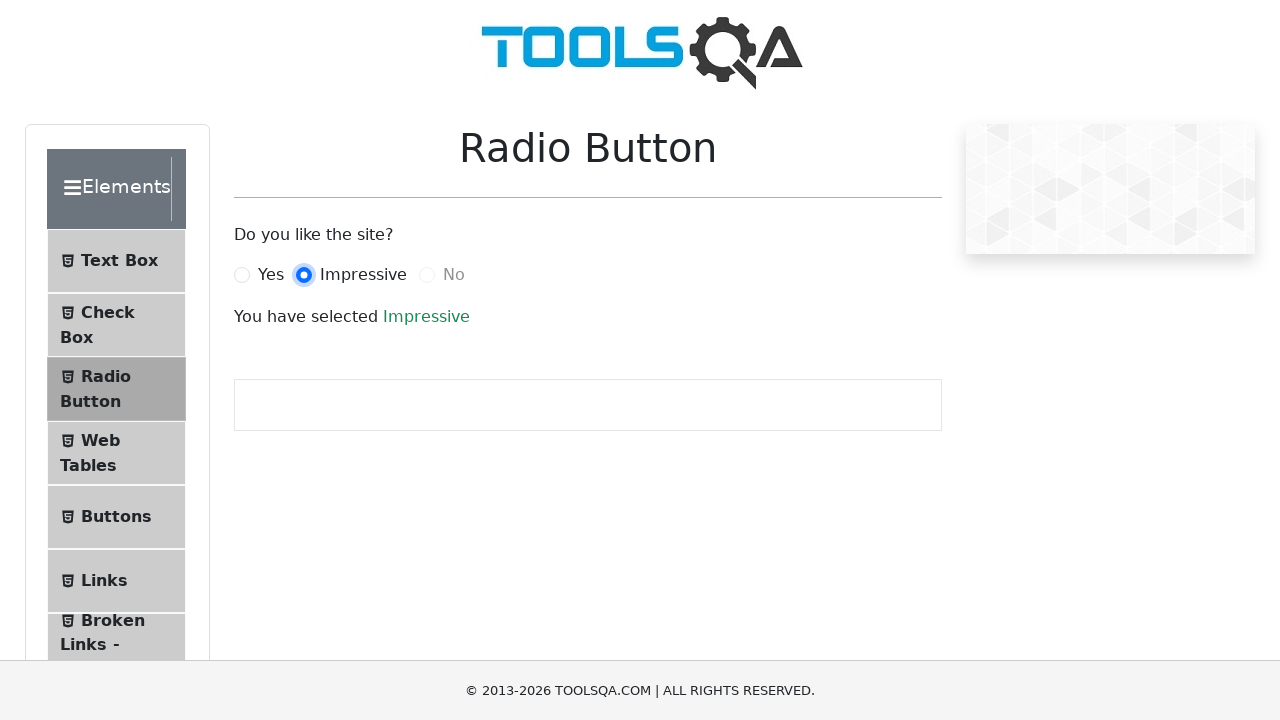

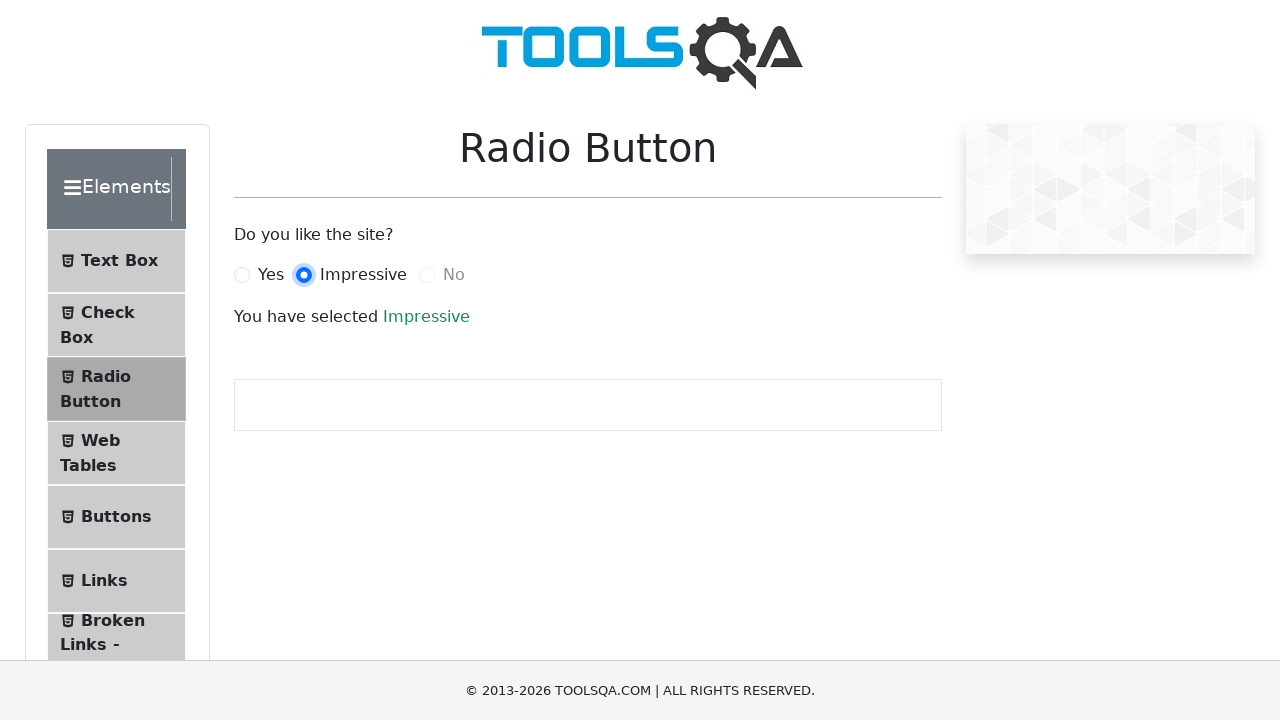